Tests text field input by entering a name and verifying the value is correctly set

Starting URL: http://antoniotrindade.com.br/treinoautomacao/elementsweb.html

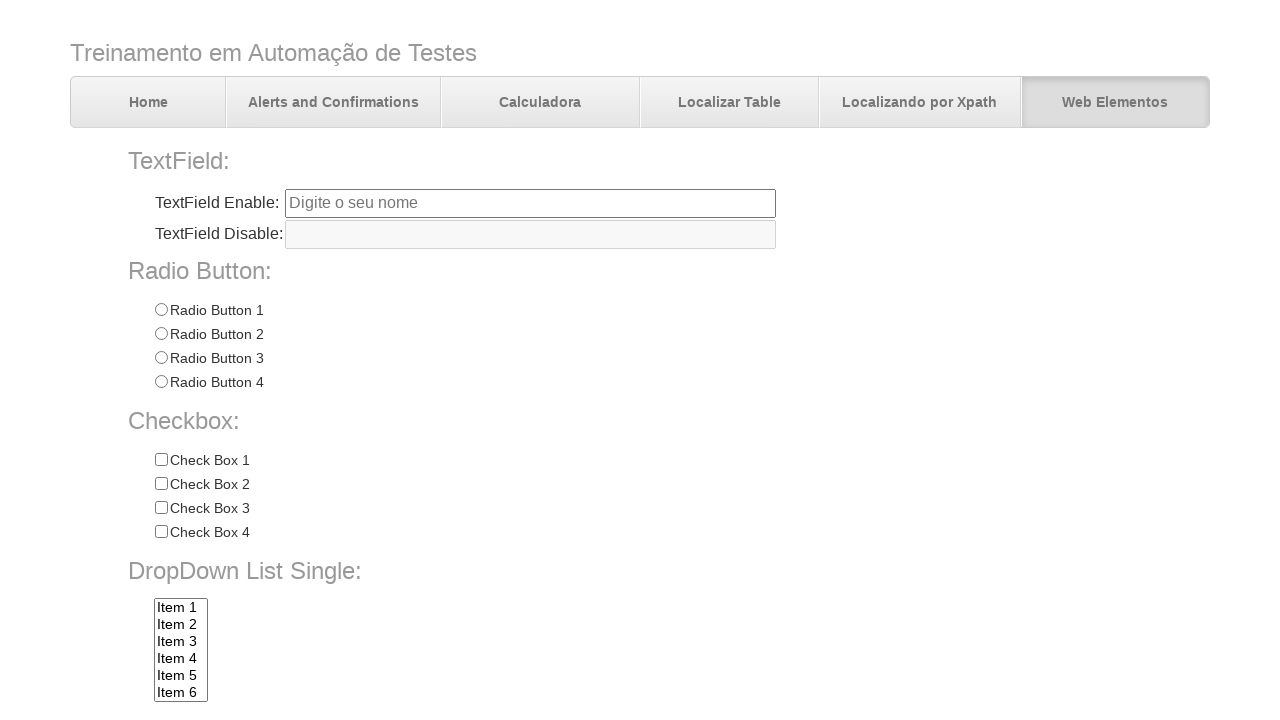

Filled text field with name 'Antônio' on input[name='txtbox1']
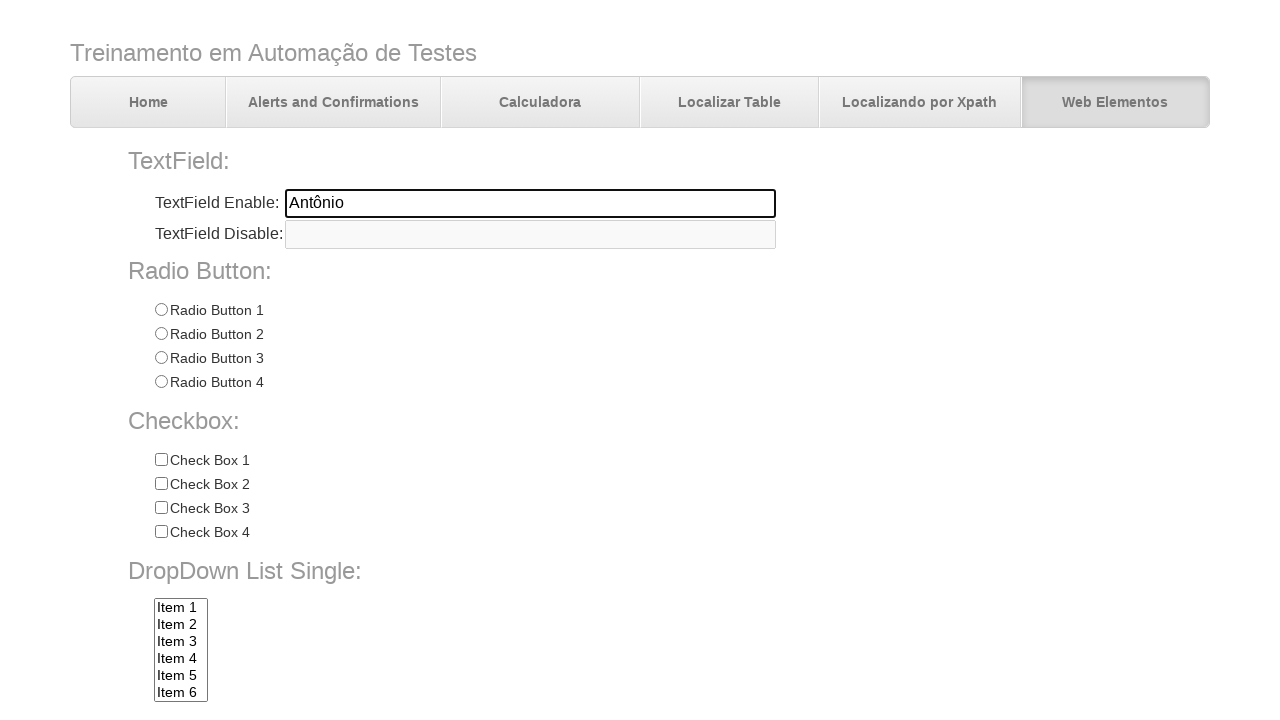

Verified that text field contains 'Antônio'
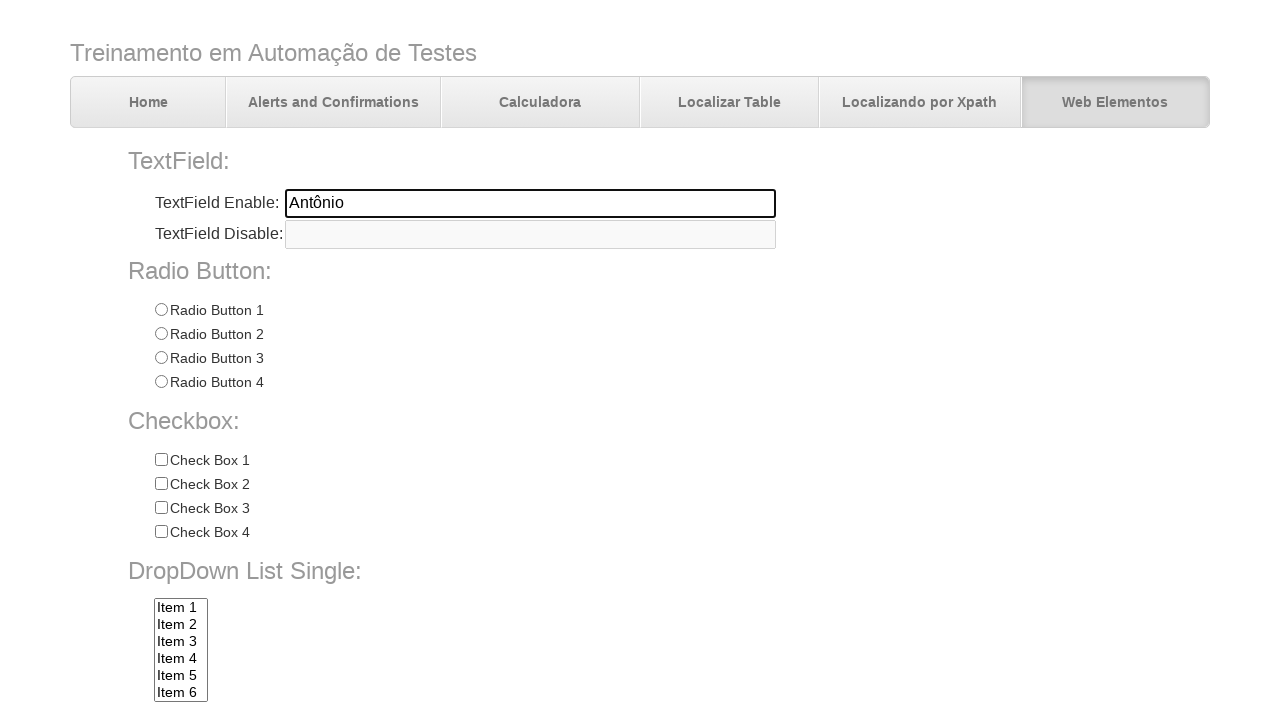

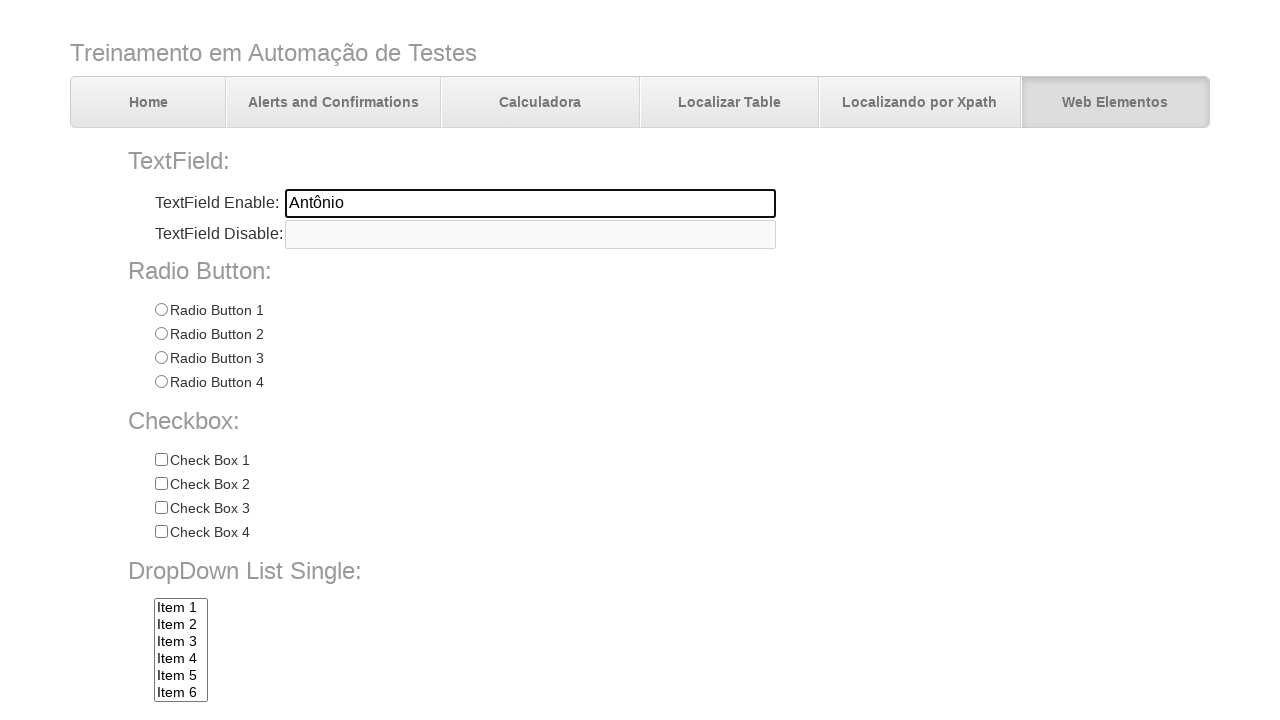